Tests mouse hover functionality and clicking on a link in the hover menu

Starting URL: http://www.qaclickacademy.com/practice.php

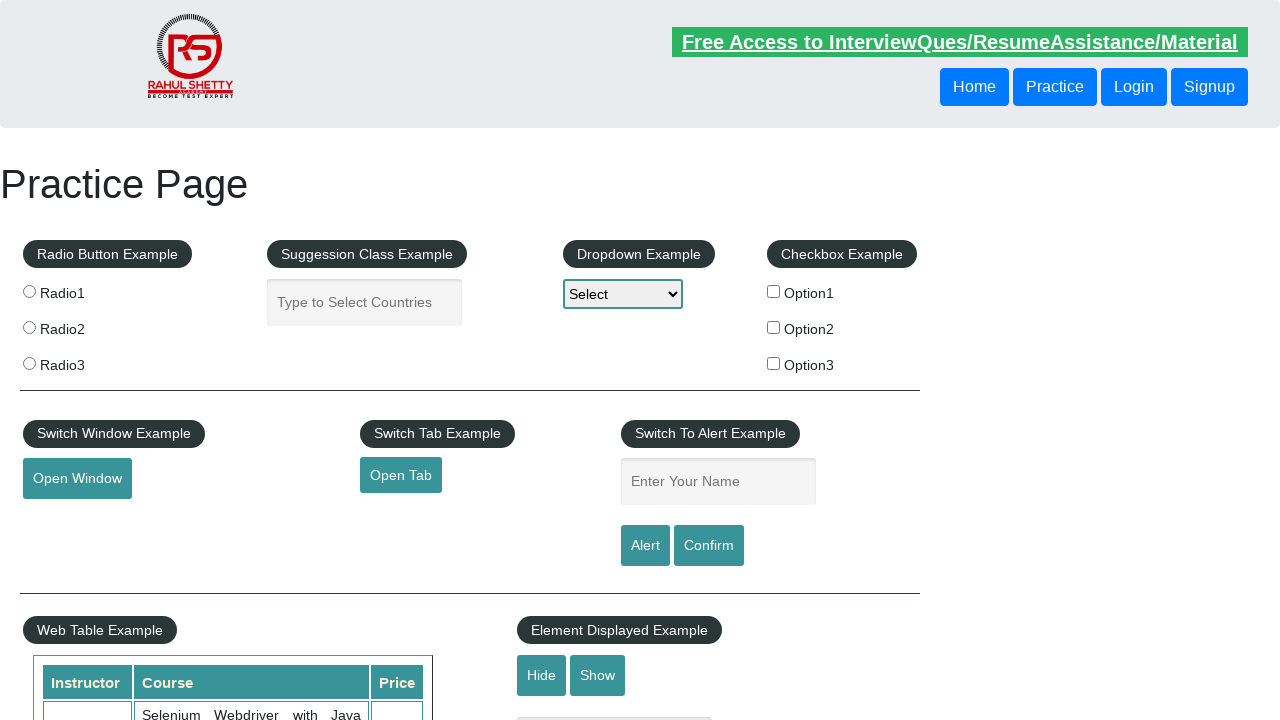

Hovered over the mouse hover button at (83, 361) on xpath=//button[@id='mousehover']
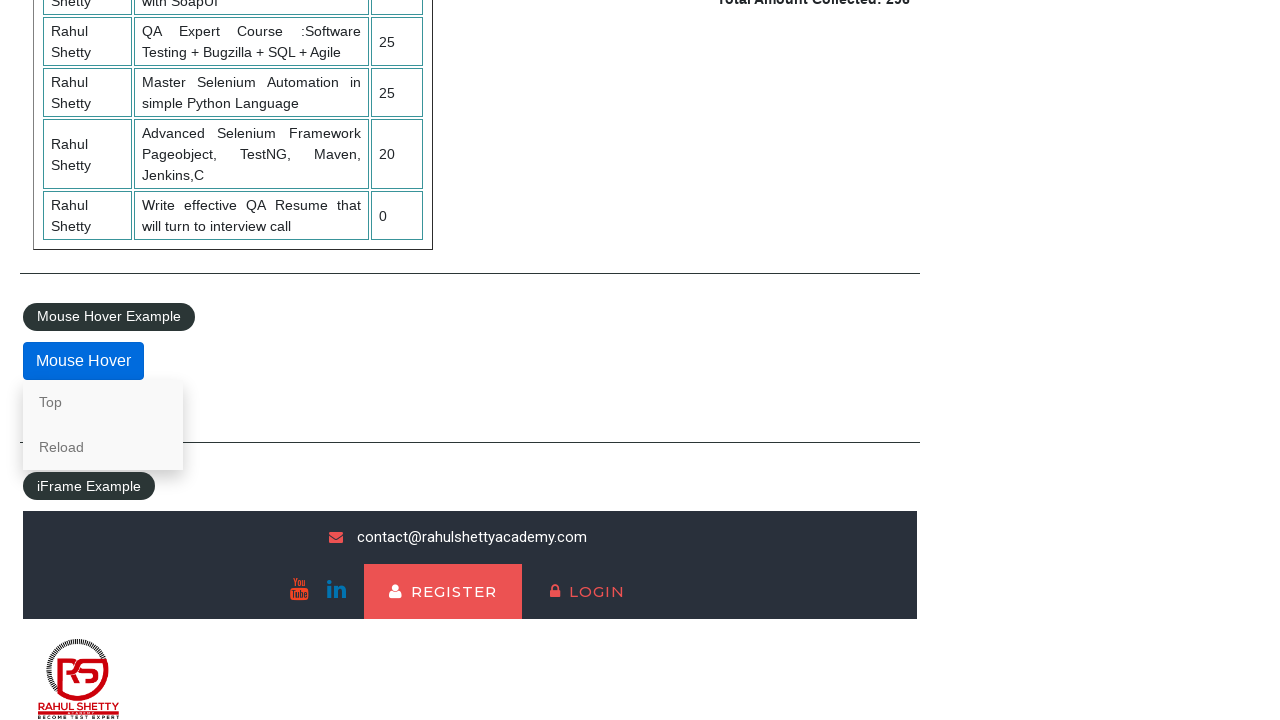

Clicked the mouse hover button at (83, 361) on xpath=//button[@id='mousehover']
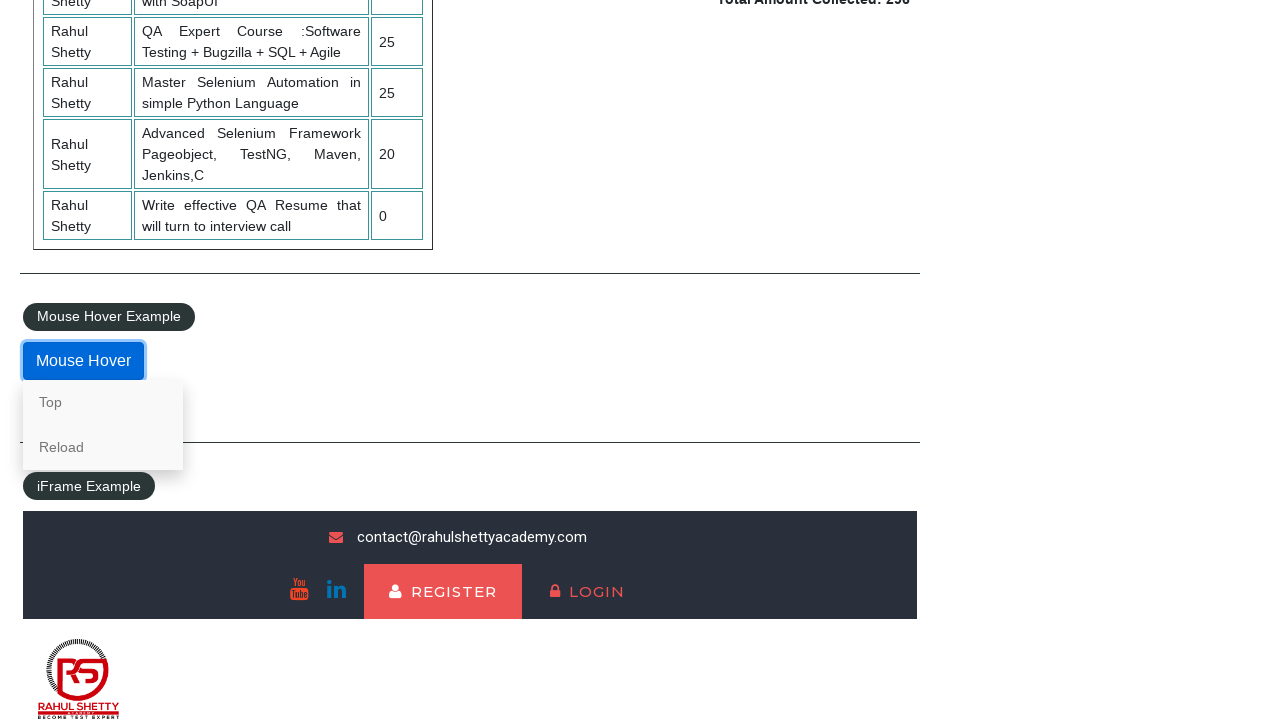

Clicked the 'Top' link in the hover menu at (103, 402) on a[href='#top']
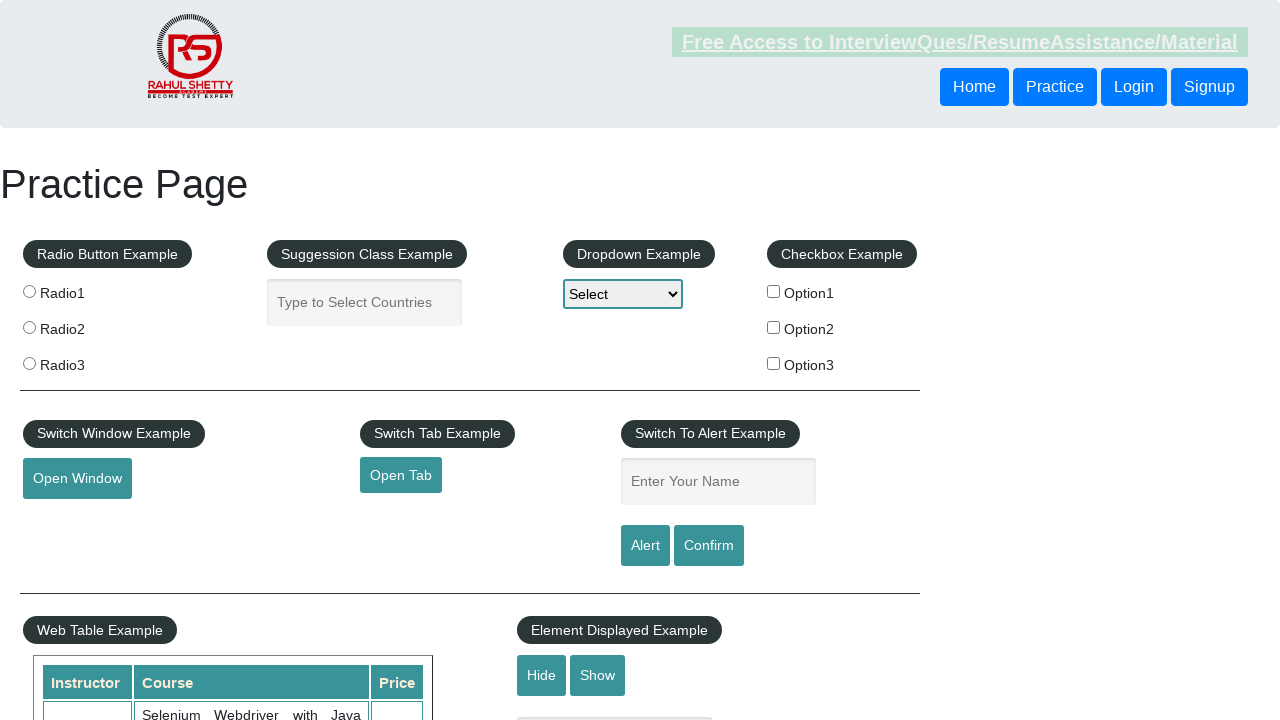

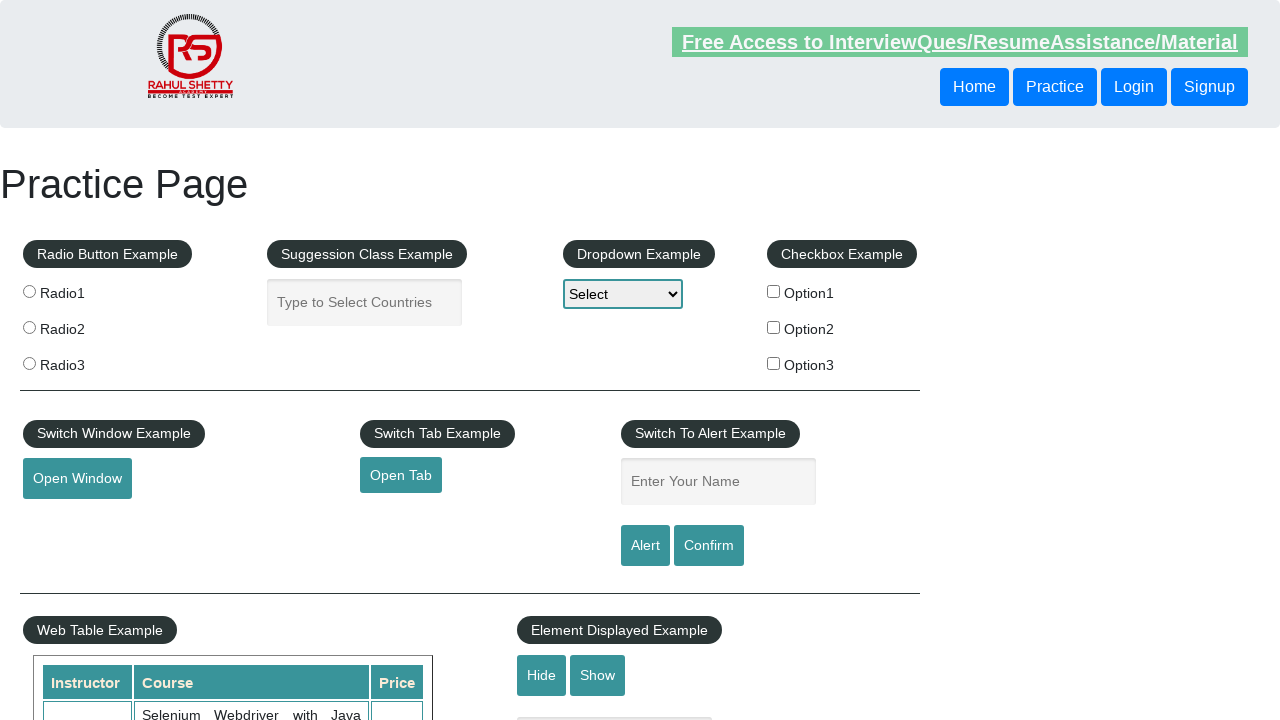